Tests alert confirmation dialog by clicking the confirm button and accepting the alert

Starting URL: https://demoqa.com/alerts

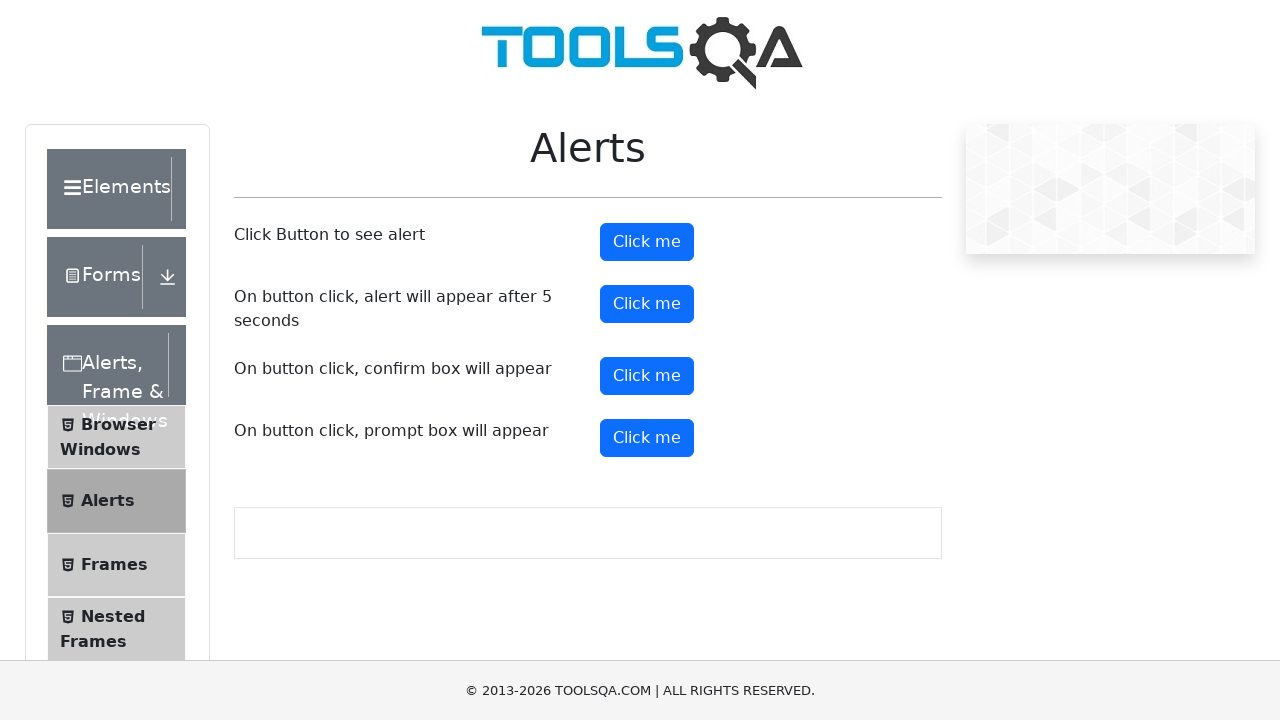

Clicked the confirm button to trigger alert at (647, 376) on #confirmButton
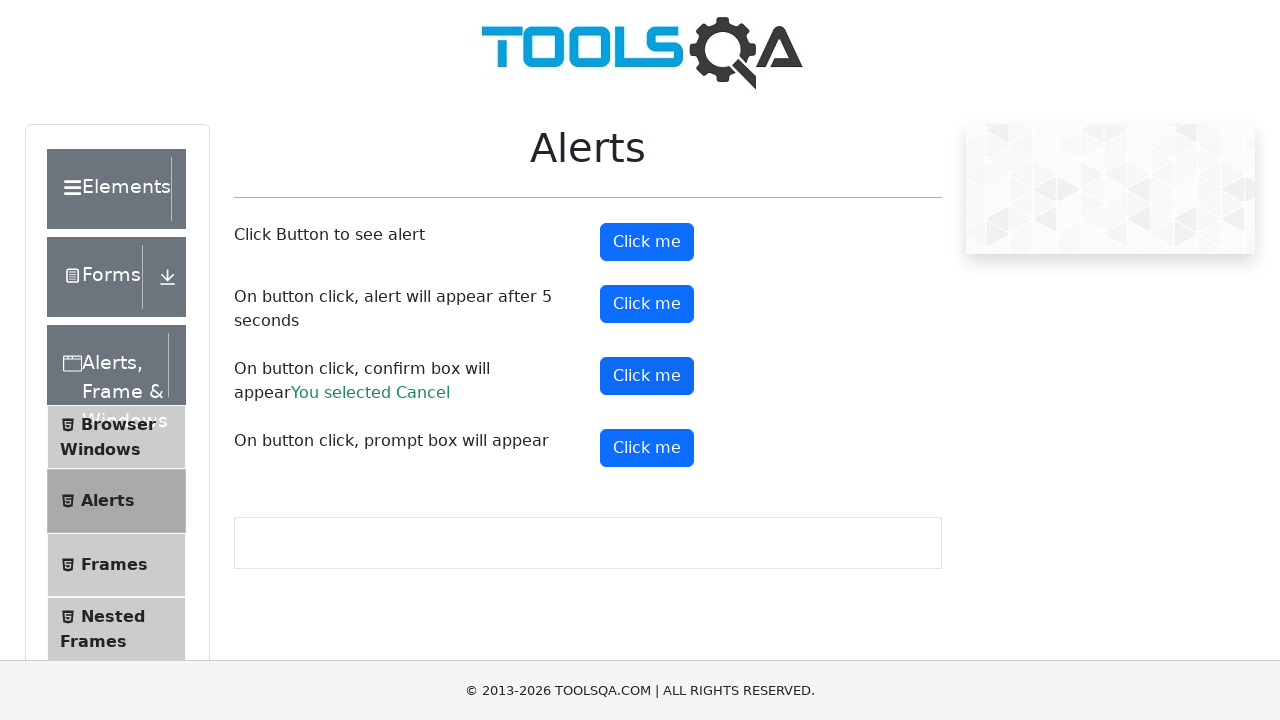

Set up dialog handler to accept confirmation
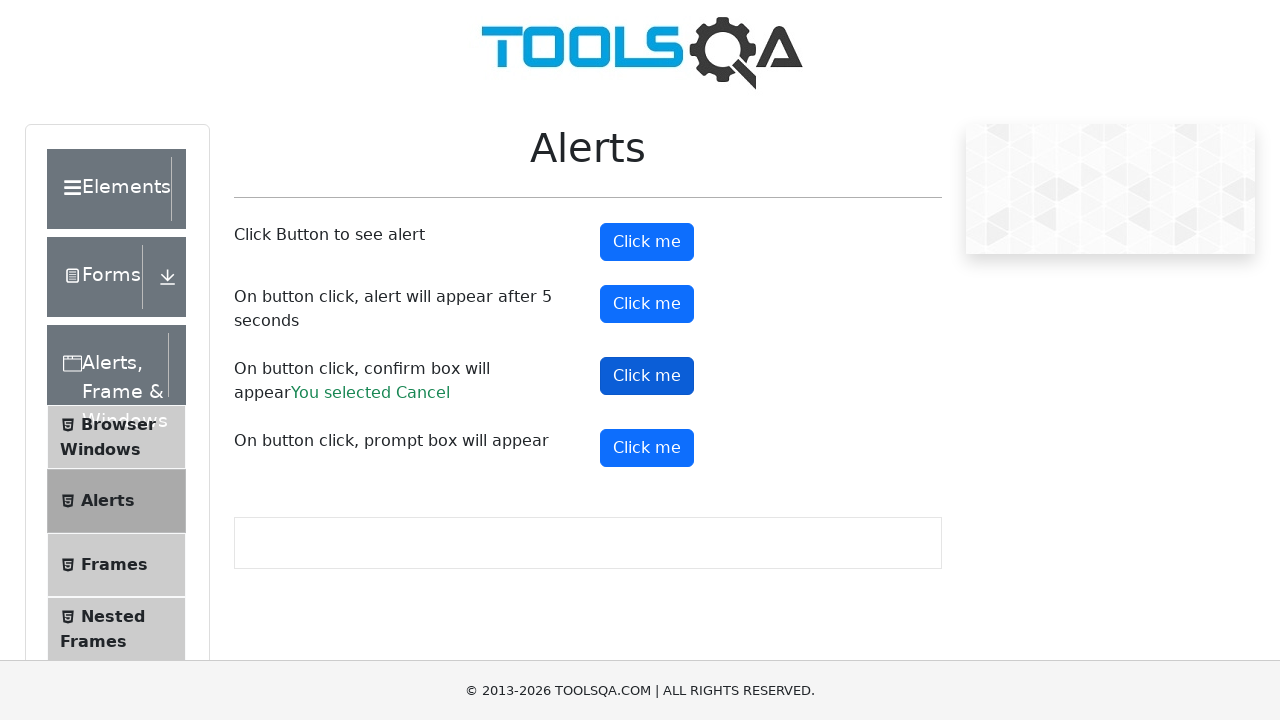

Waited for confirmation result text to appear
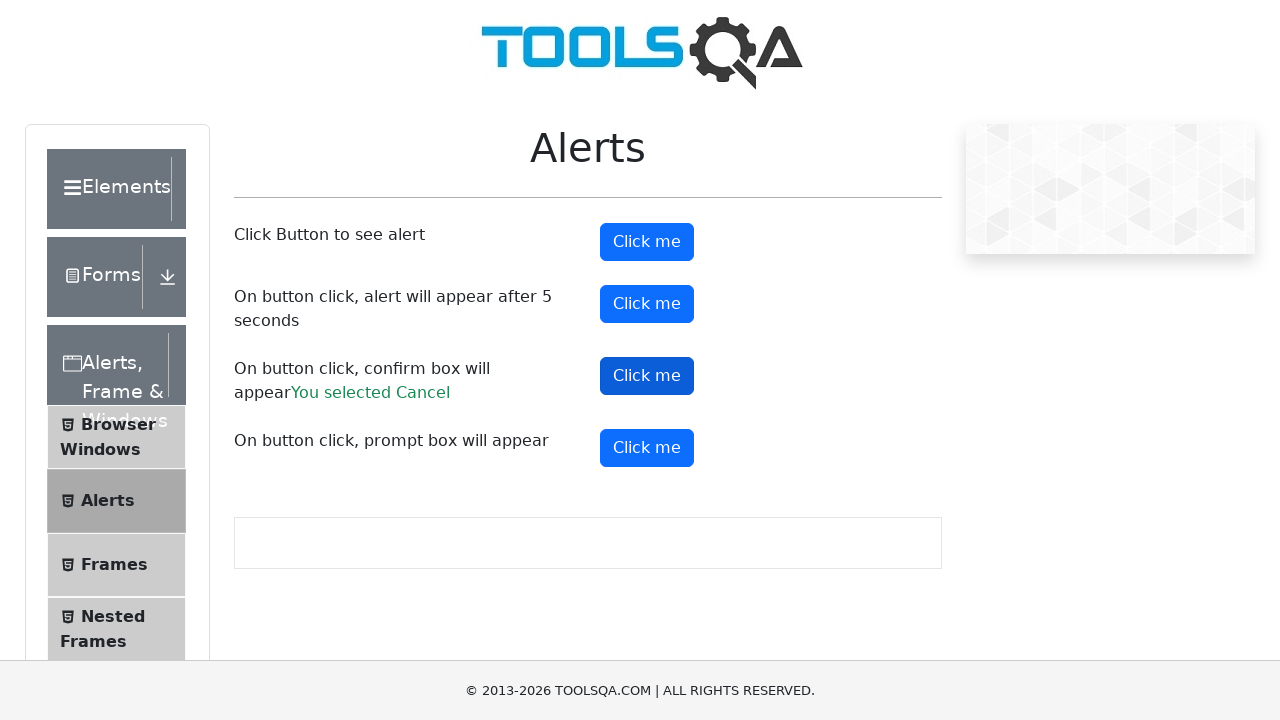

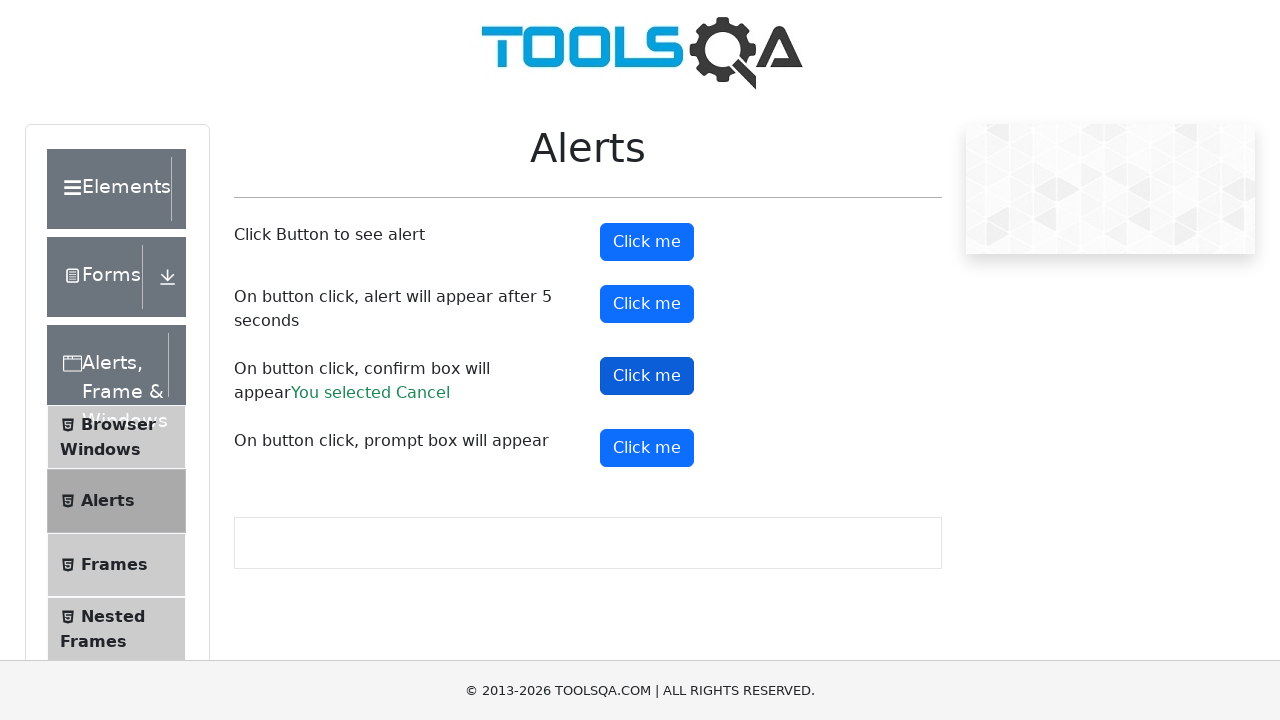